Tests multi-select dropdown functionality by selecting options using visible text, index, and value methods, then deselecting an option by index.

Starting URL: https://v1.training-support.net/selenium/selects

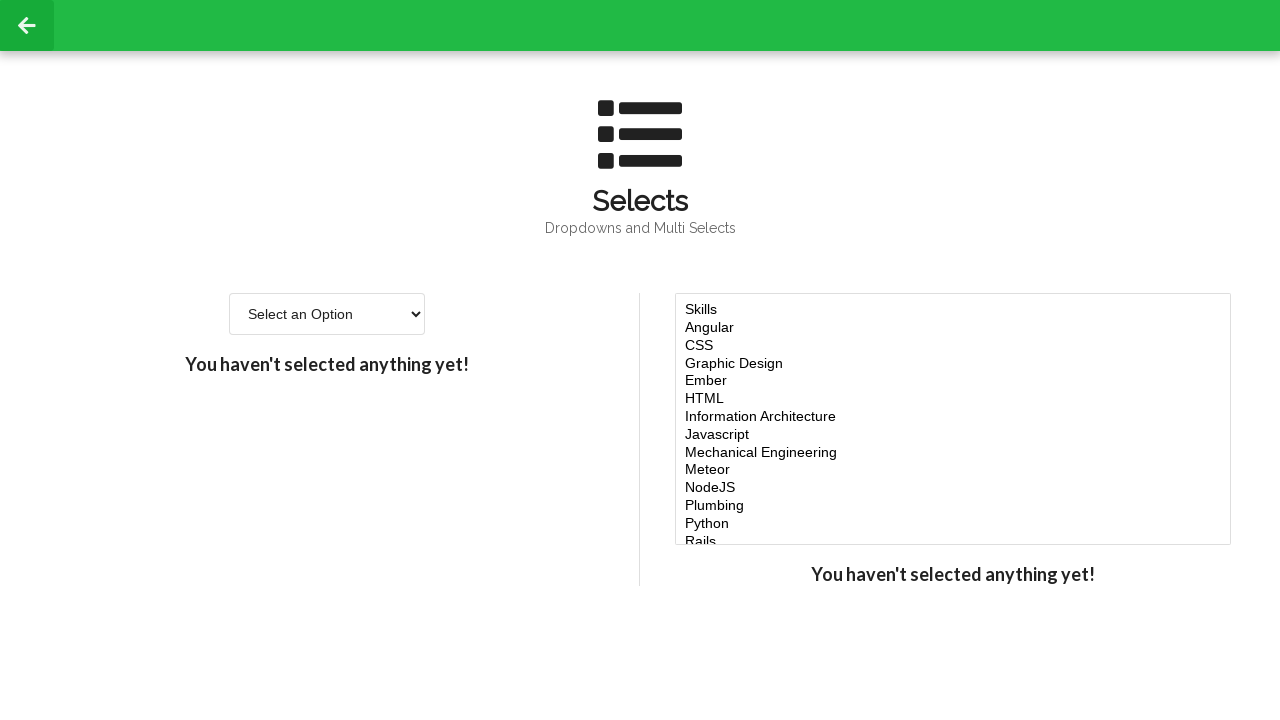

Waited for multi-select element to be available
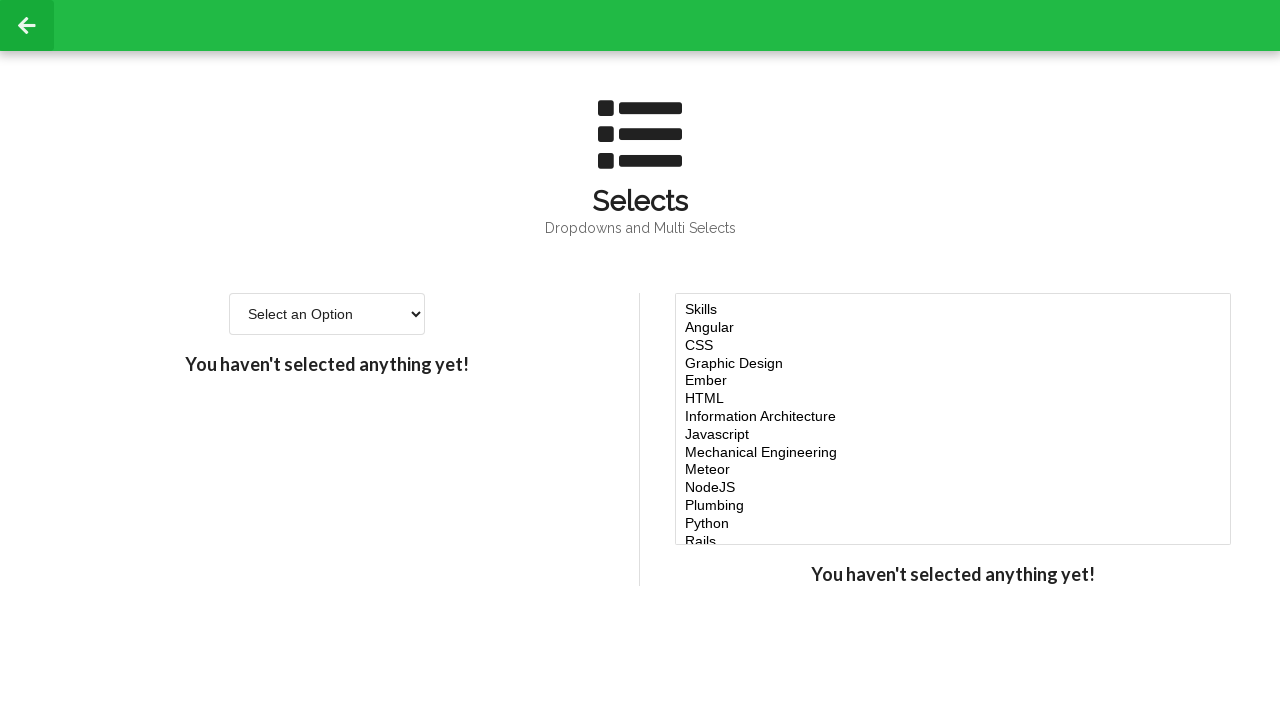

Selected 'Javascript' by visible text on #multi-select
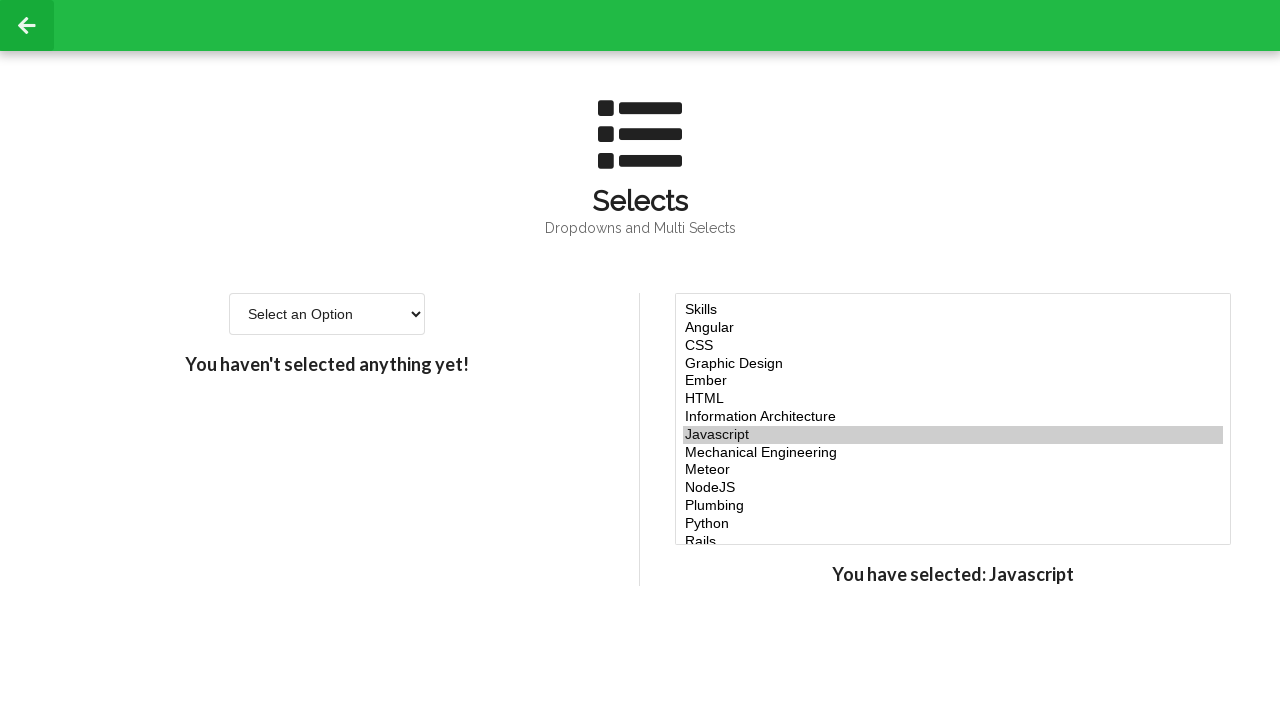

Selected 'Python' and 'Ruby' by index to add to selection on #multi-select
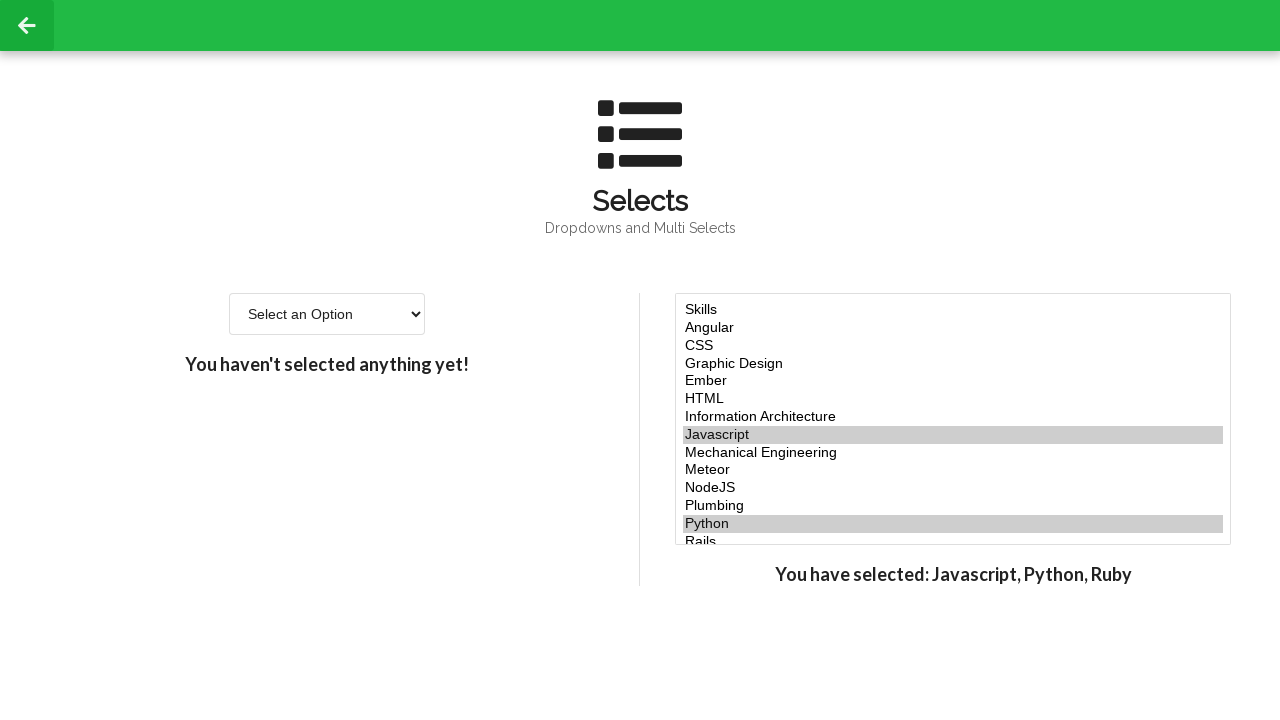

Selected 'Node' by value to add to existing selection on #multi-select
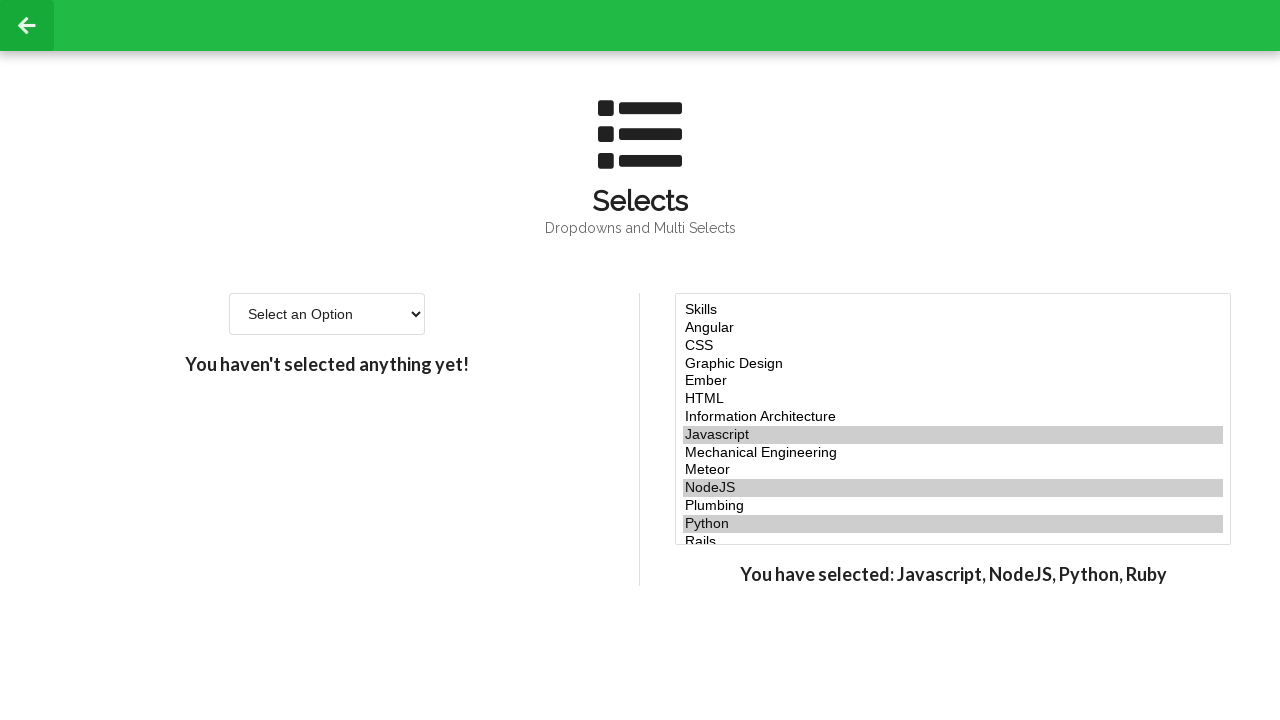

Deselected 'Node' (index 7) by reselecting without it on #multi-select
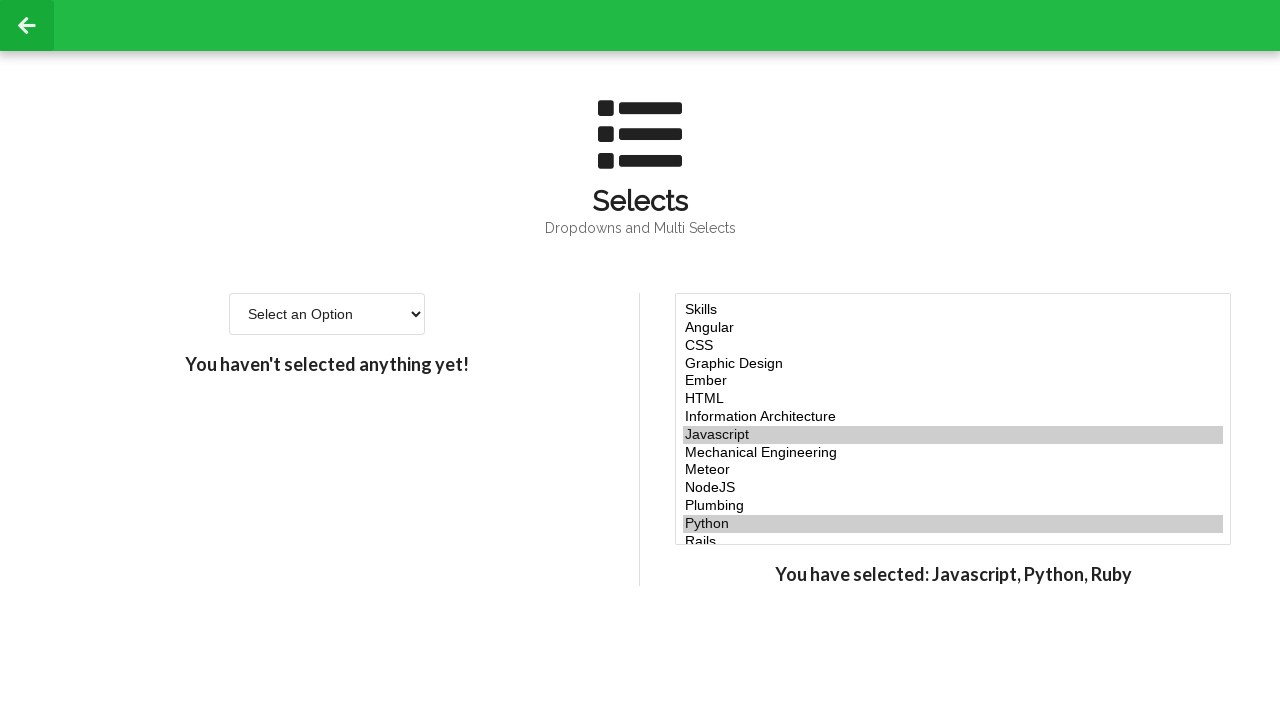

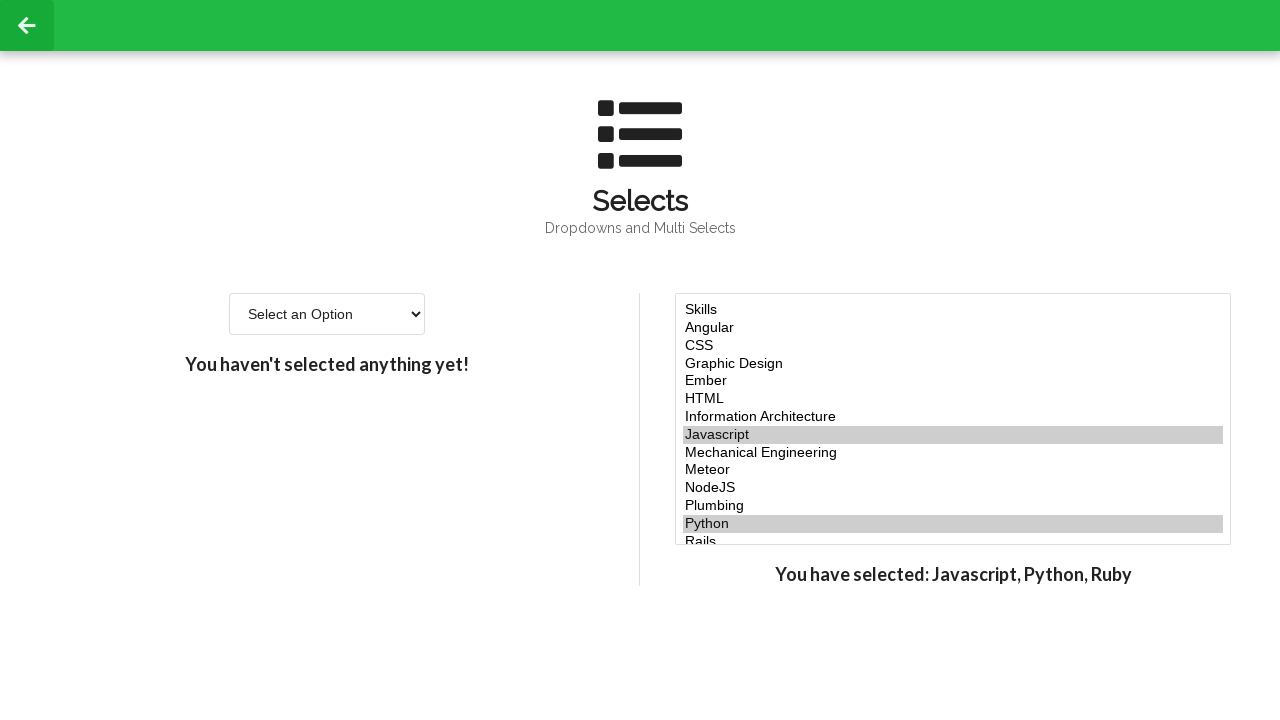